Tests form interaction by filling a name field, clicking a button, checking a checkbox, selecting an option from a dropdown, and verifying presence of a Selenium logo image

Starting URL: https://wejump-automation-test.github.io/qa-test/

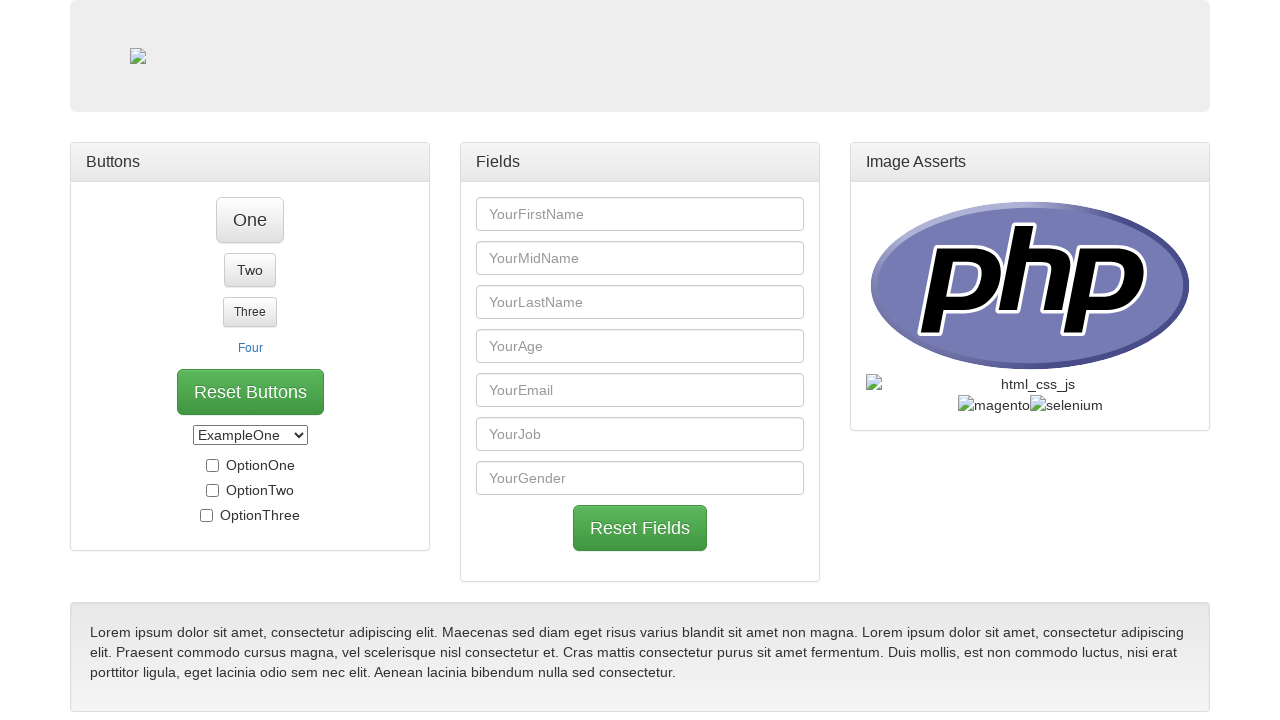

Filled 'YourFirstName' field with 'Henrique' on input[placeholder='YourFirstName']
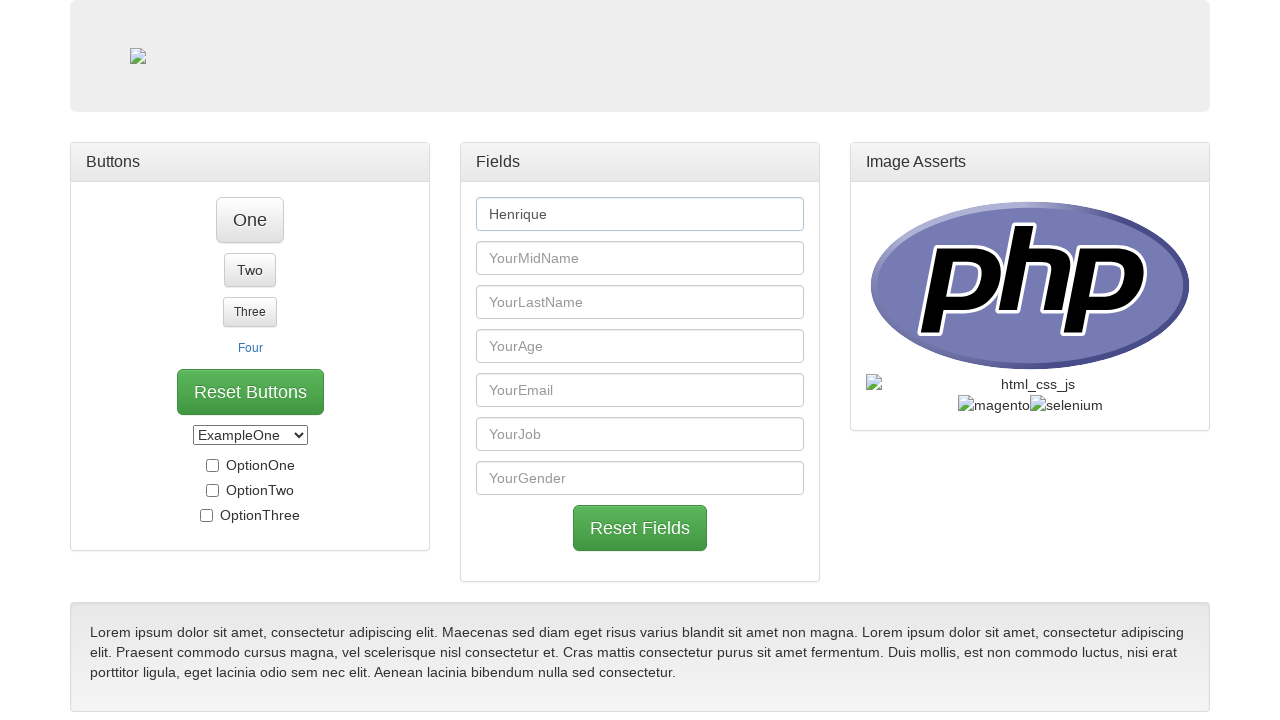

Clicked button 'One' in panel body at (250, 220) on xpath=//div[@id='panel_body_one']//button[contains(text(),'One')]
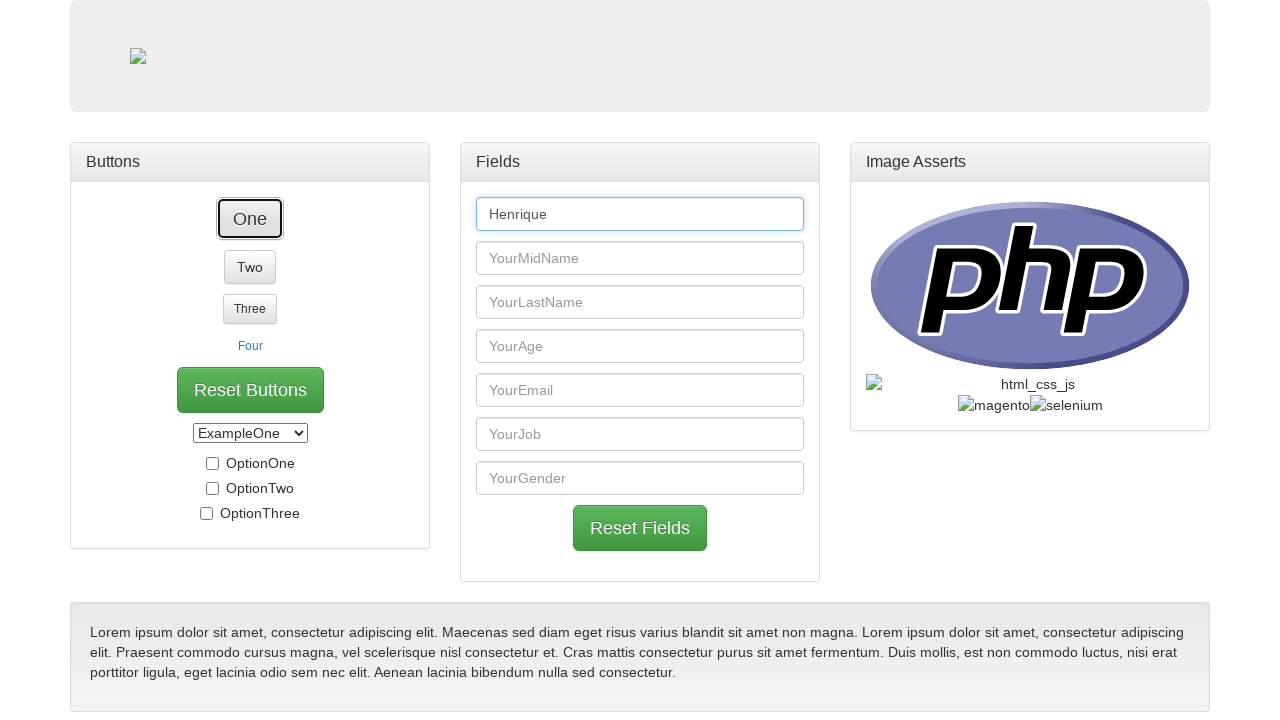

Checked the 'OptionThree' checkbox at (206, 489) on input#opt_three
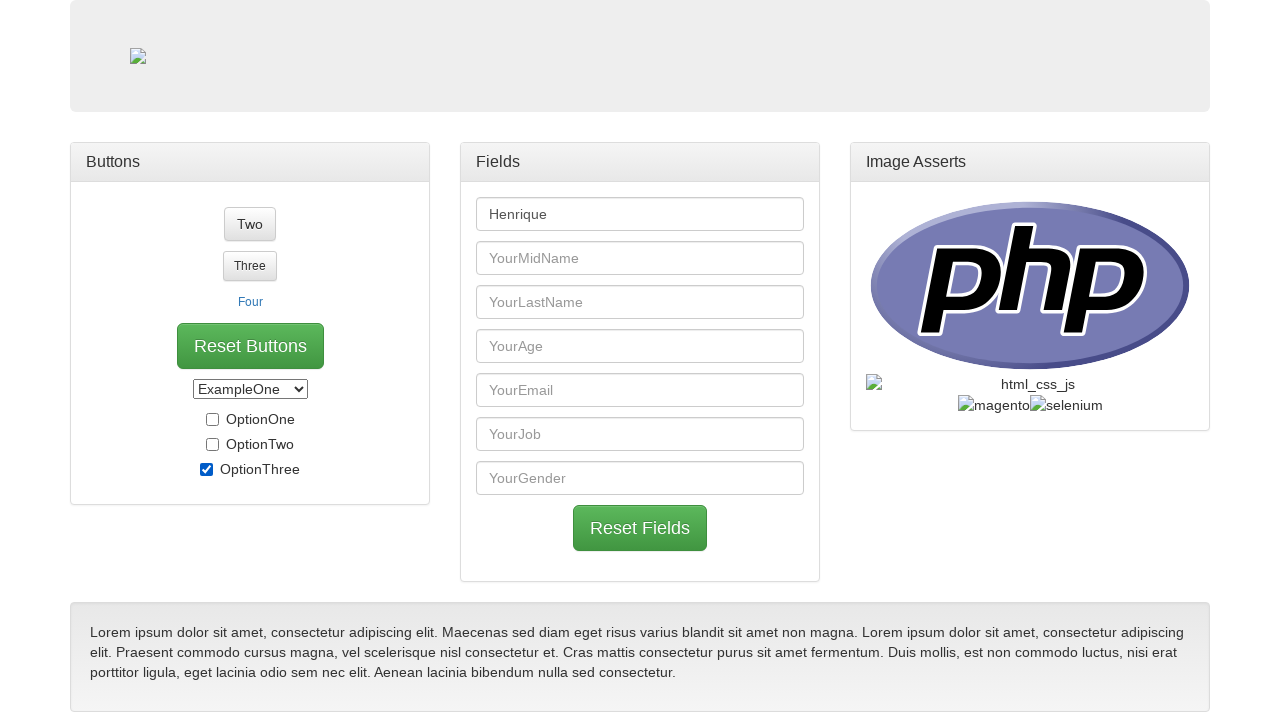

Selected 'ExampleTwo' from the dropdown on select#select_box
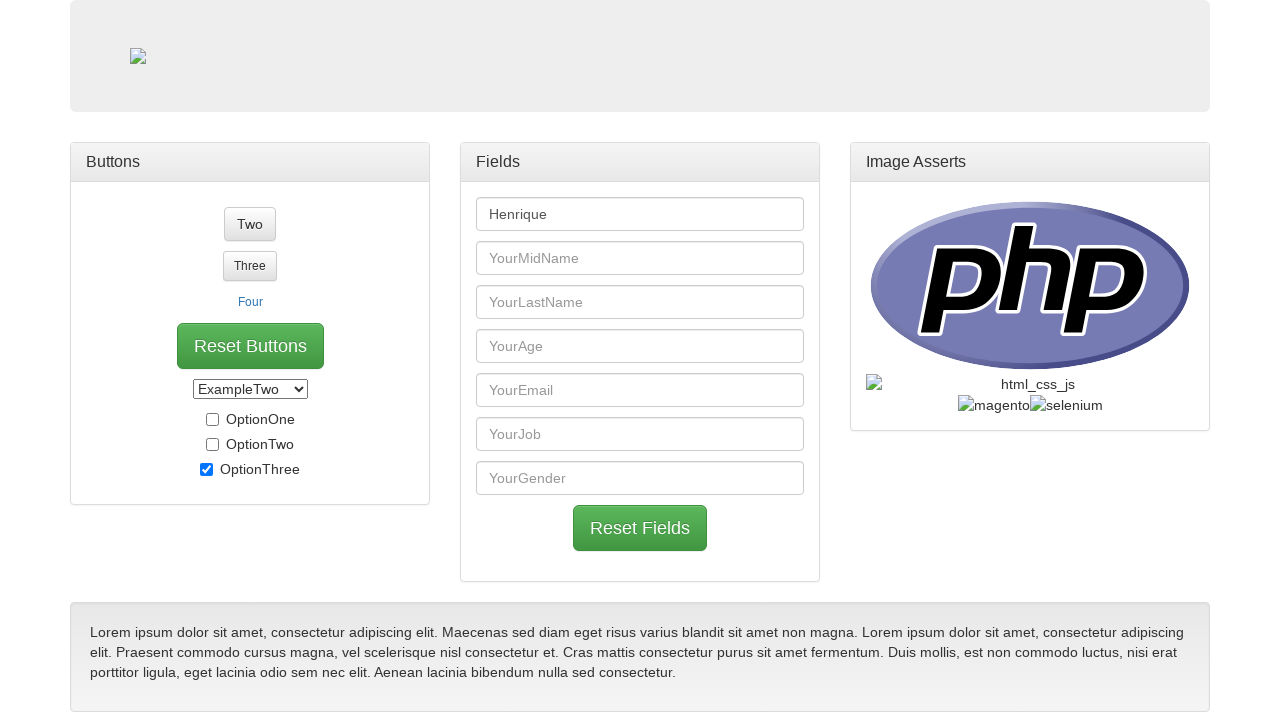

Verified Selenium logo image is present
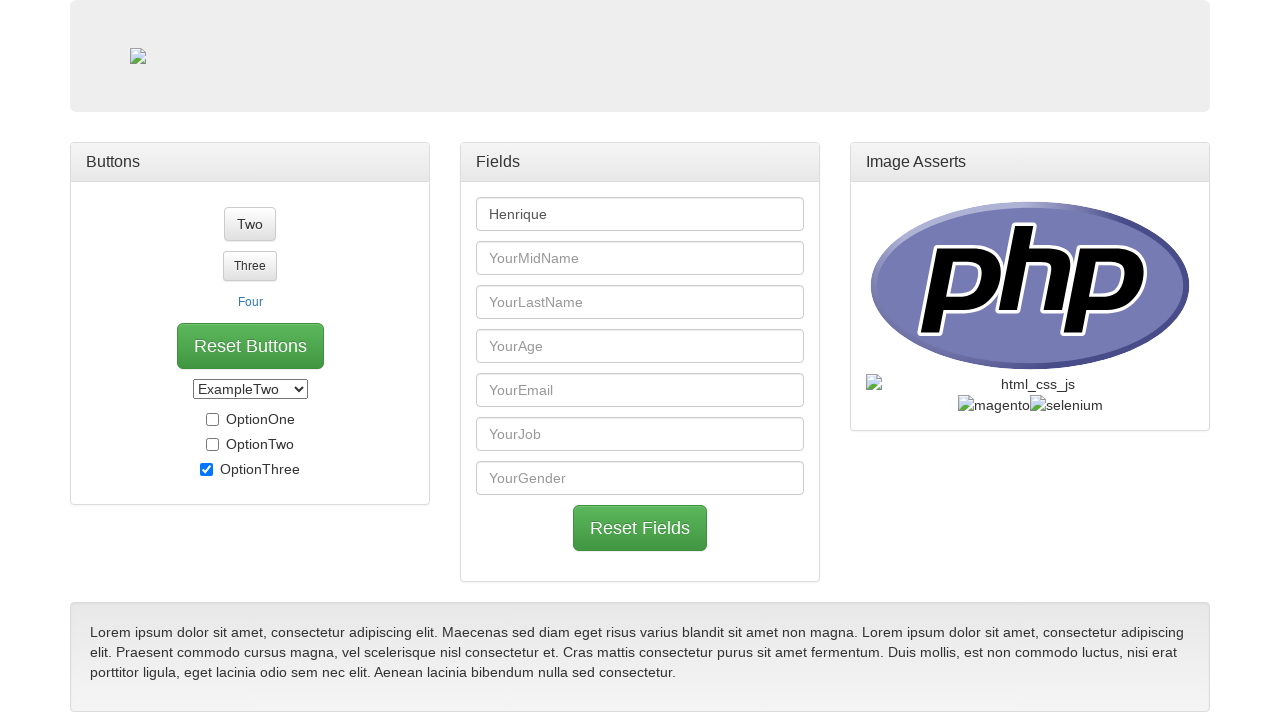

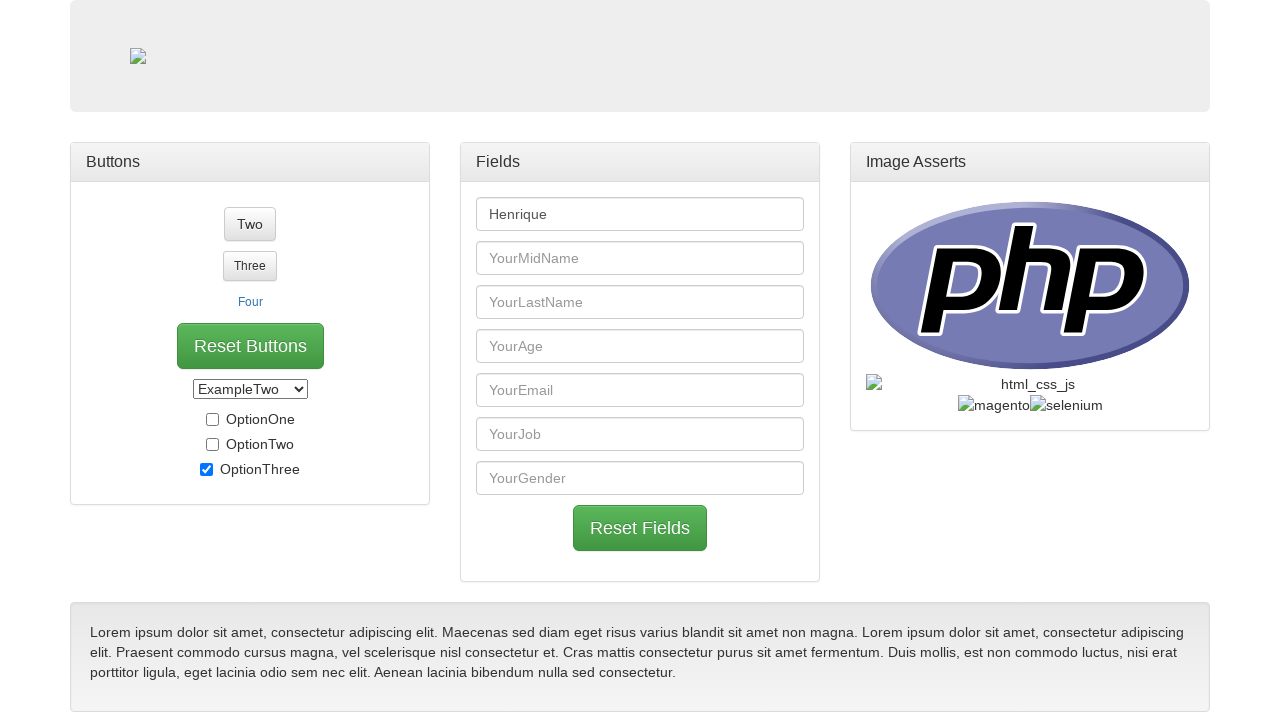